Navigates to a sample test page and verifies that a contact form comment field is present on the page

Starting URL: https://www.globalsqa.com/samplepagetest/

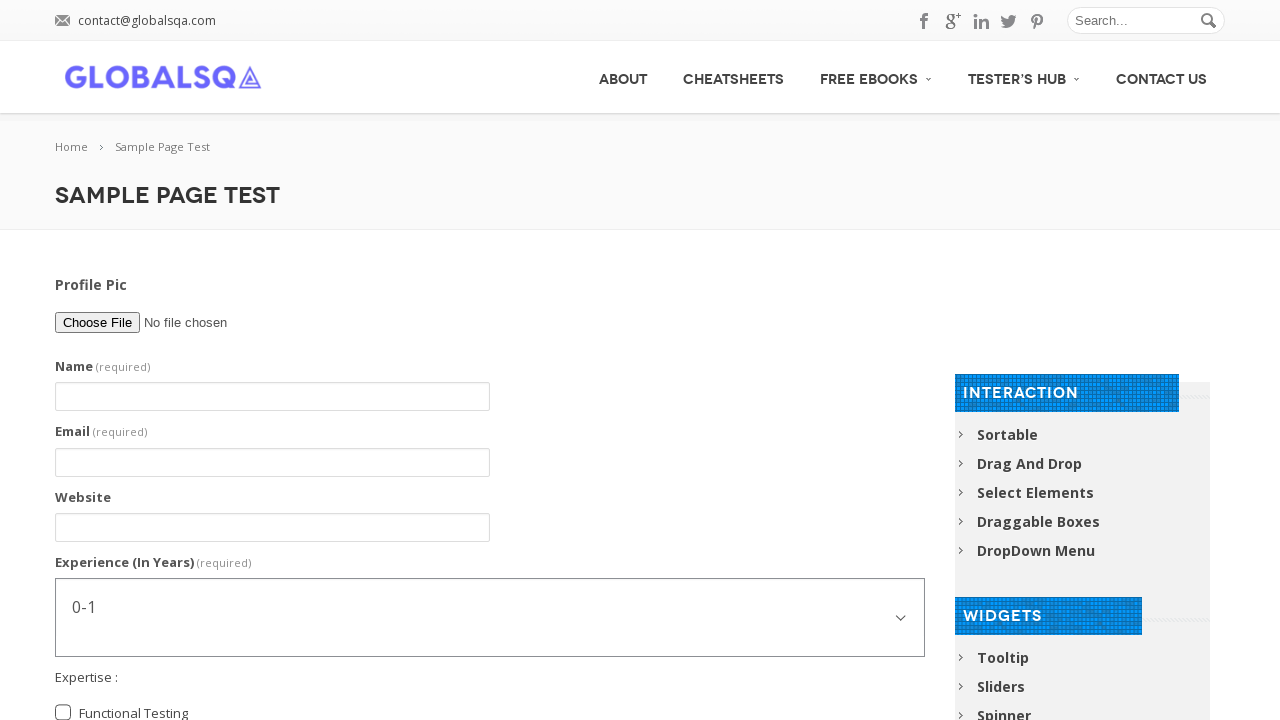

Navigated to sample page test URL
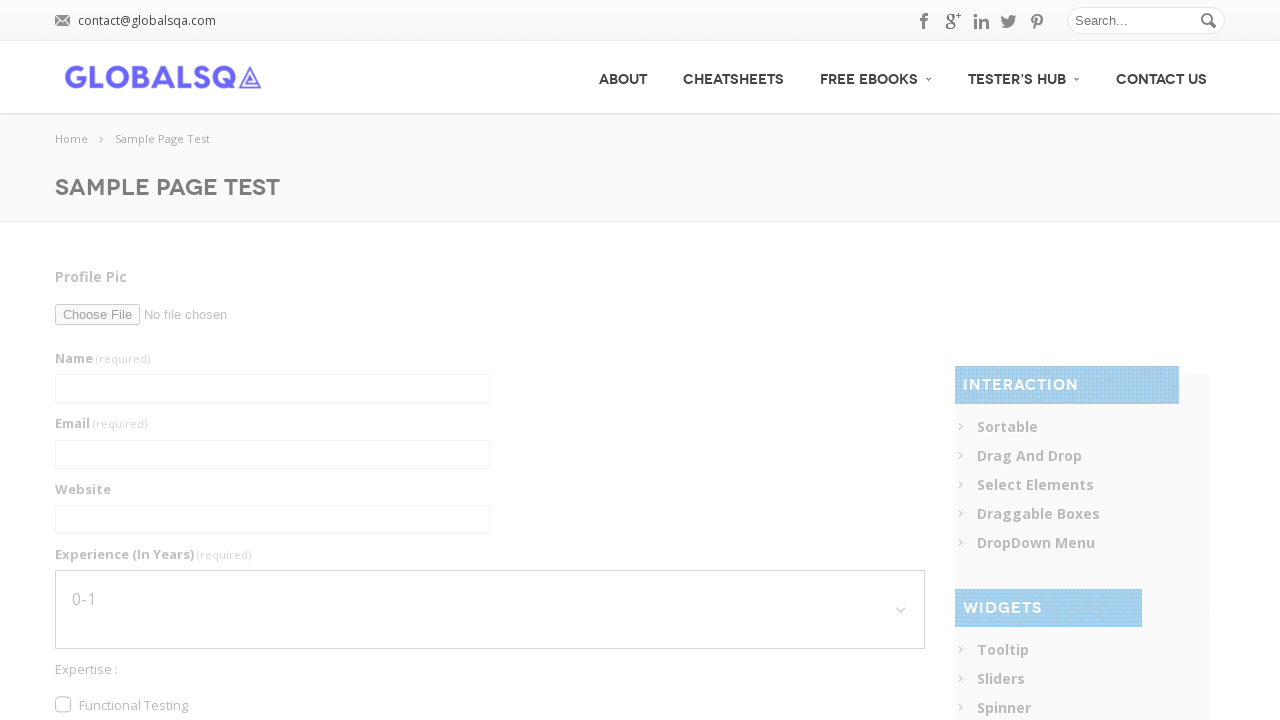

Contact form comment field loaded and is present on page
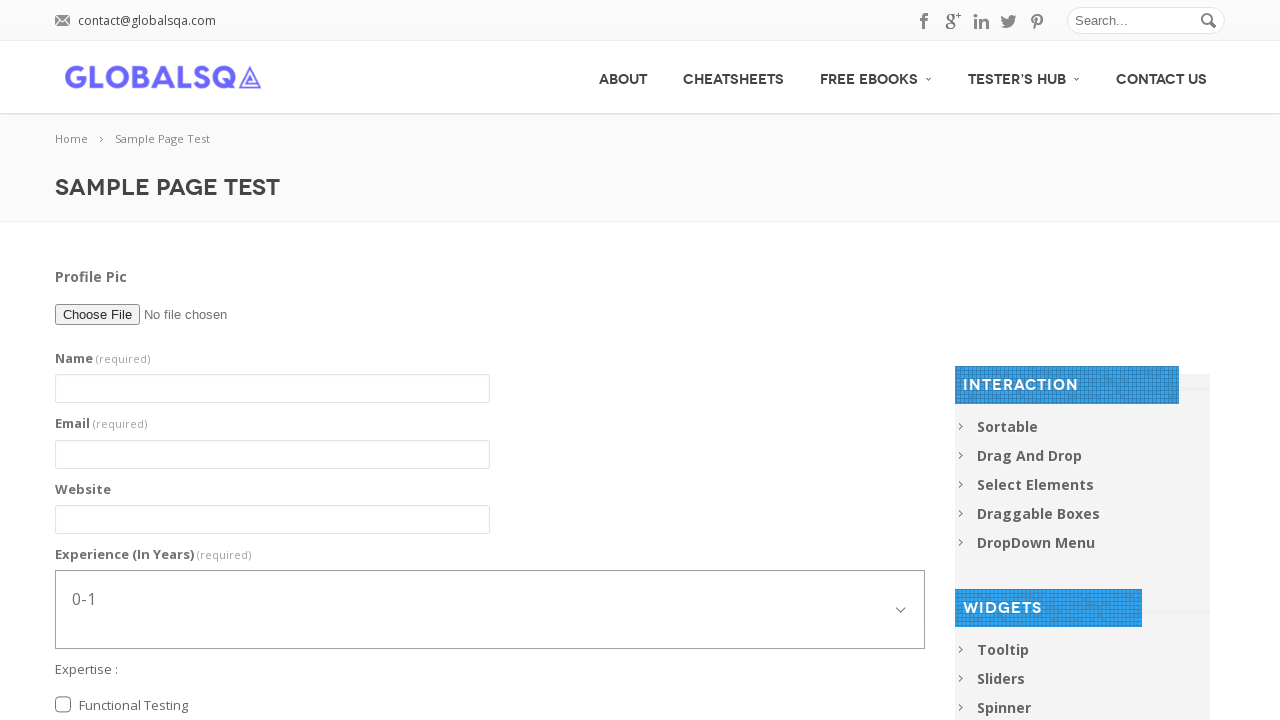

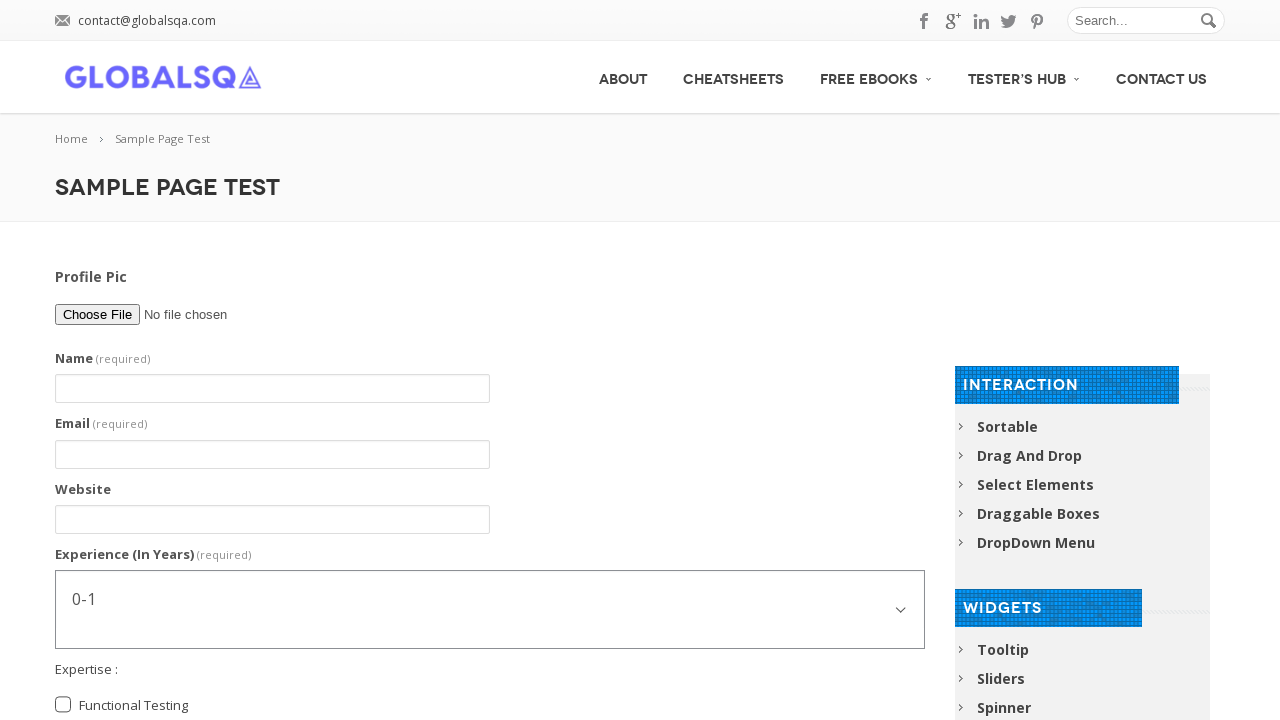